Navigates to a library app, clicks on an element, then clicks another element, and navigates back

Starting URL: http://library-app.firebaseapp.com

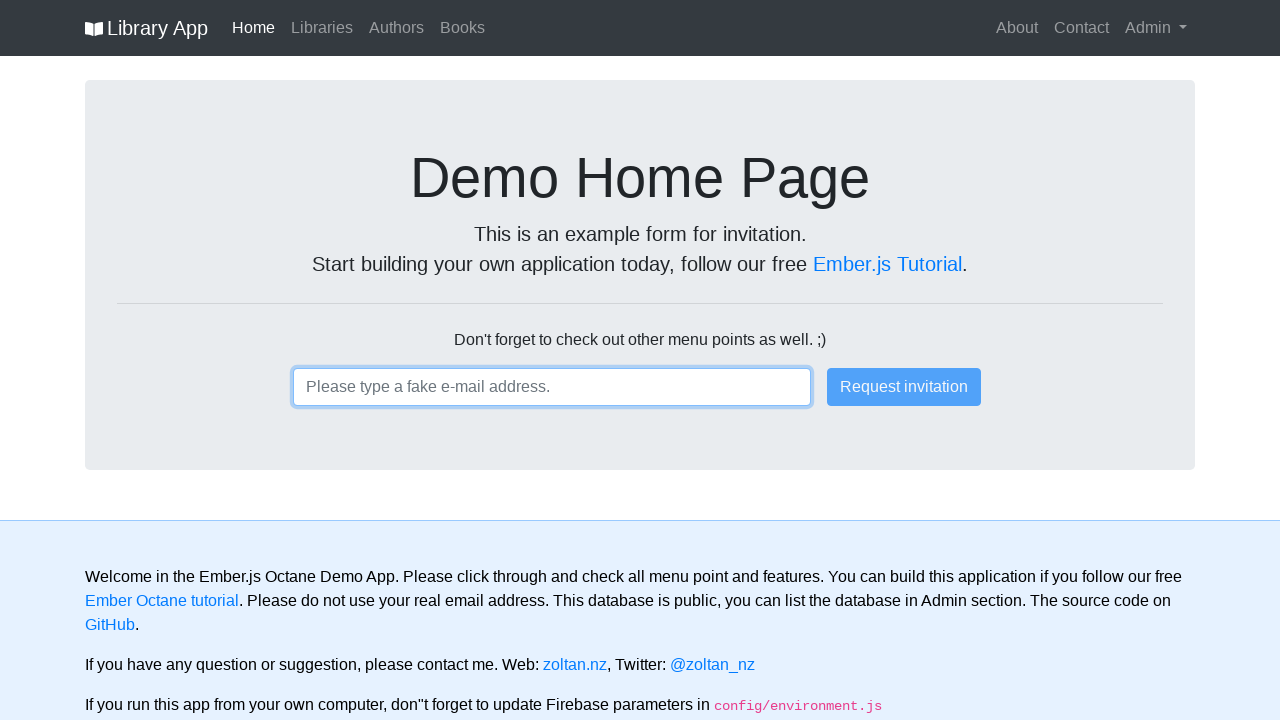

Navigated to library app at http://library-app.firebaseapp.com
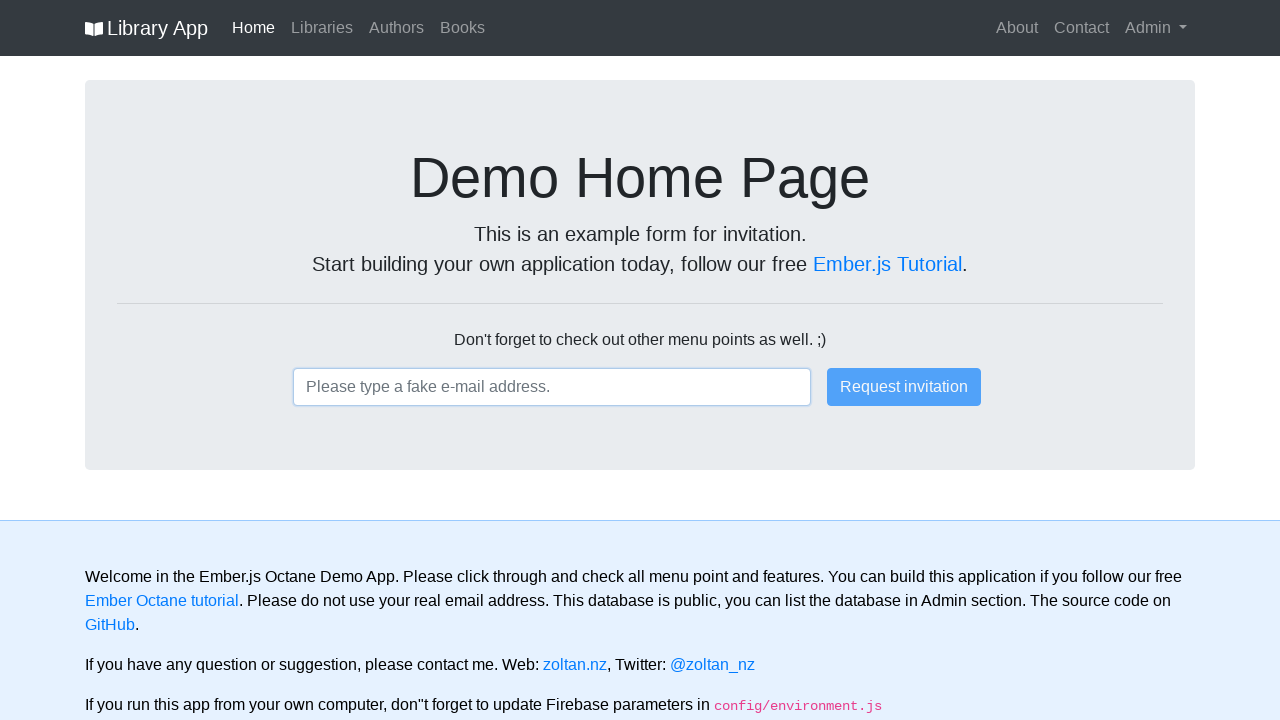

Clicked on first element (#ember12) at (322, 28) on #ember12
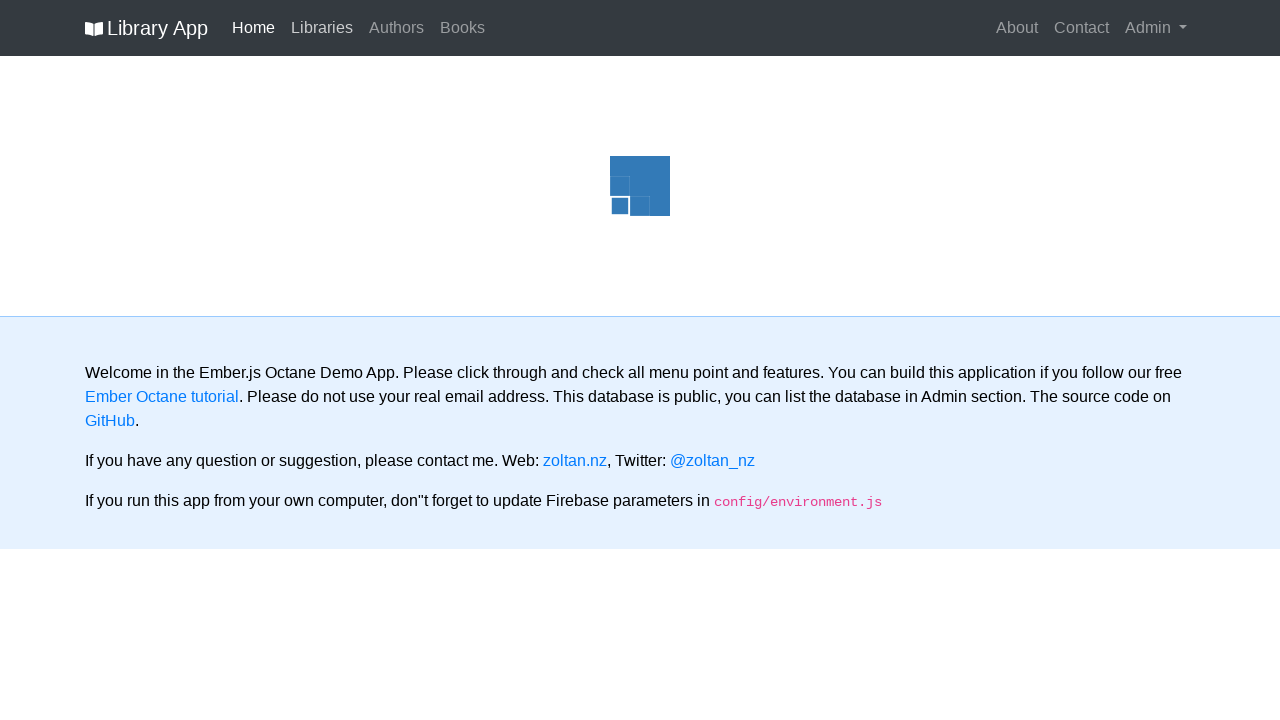

Clicked on second element (#ember31) at (210, 181) on #ember31
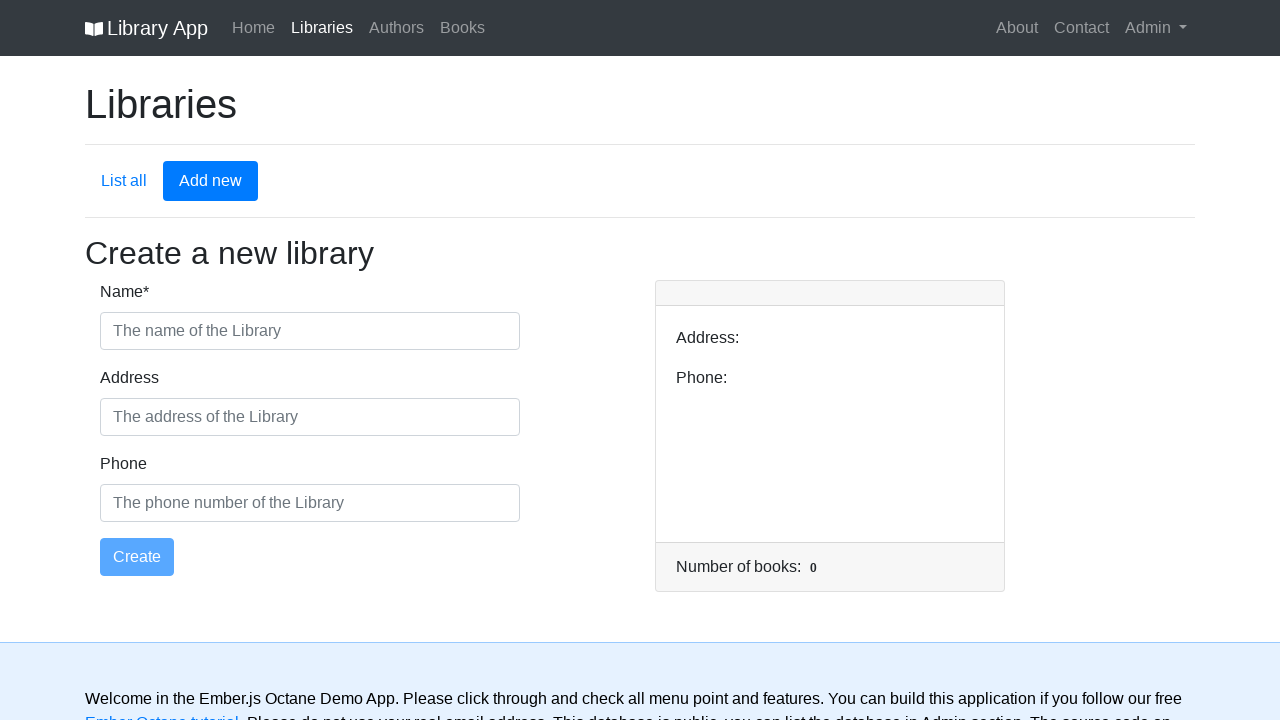

Navigated back to previous page
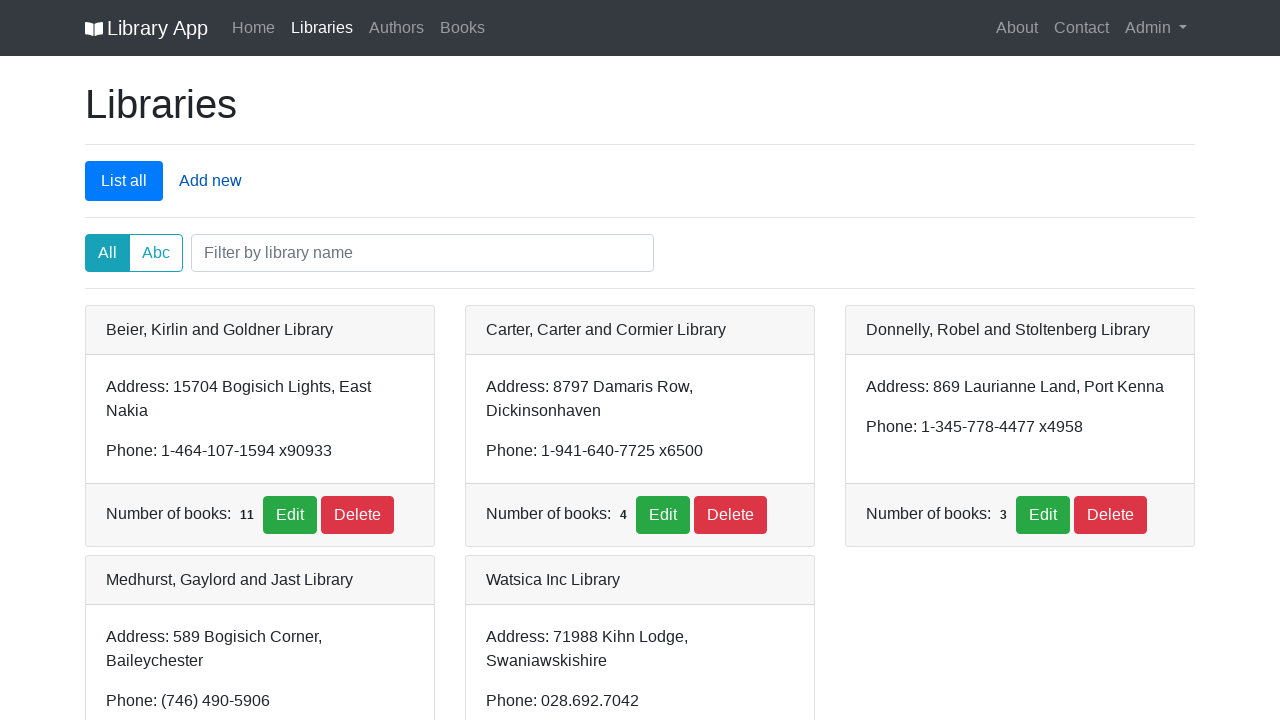

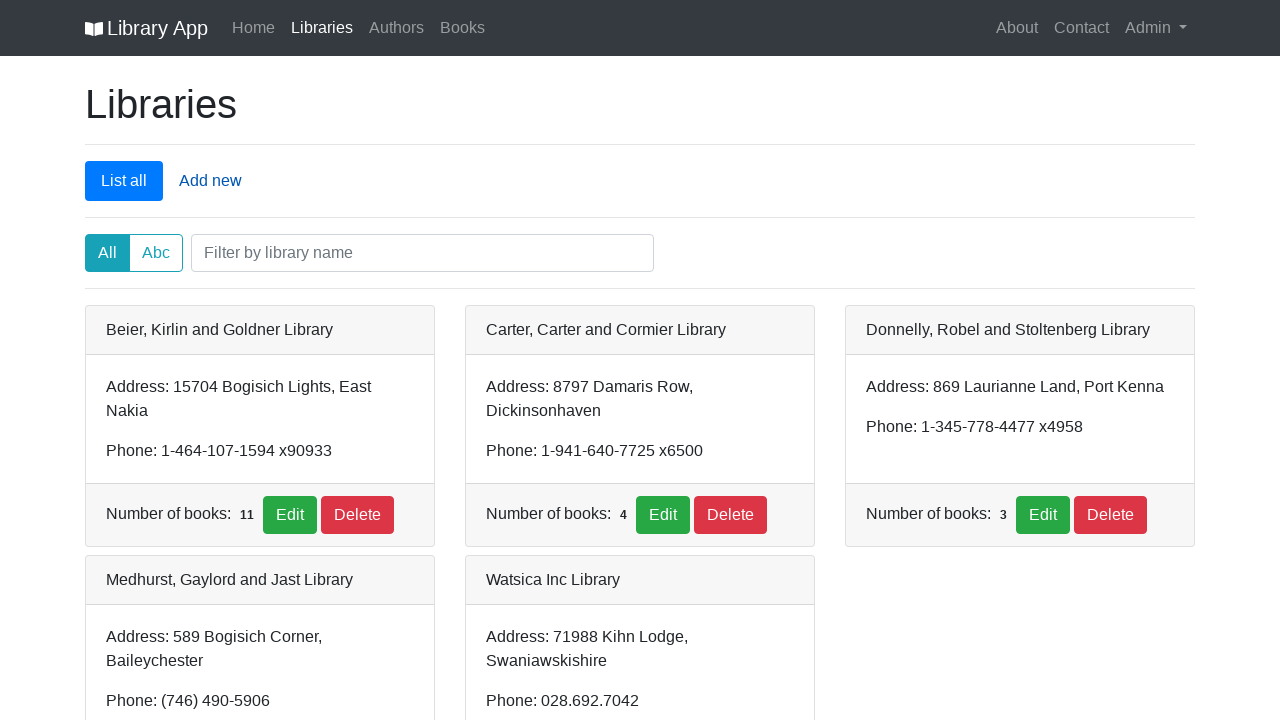